Tests Celsius to Fahrenheit conversion by entering 100°C and verifying it converts to 212.0°F

Starting URL: https://tommy-lim.github.io/temperature-converter-dom/

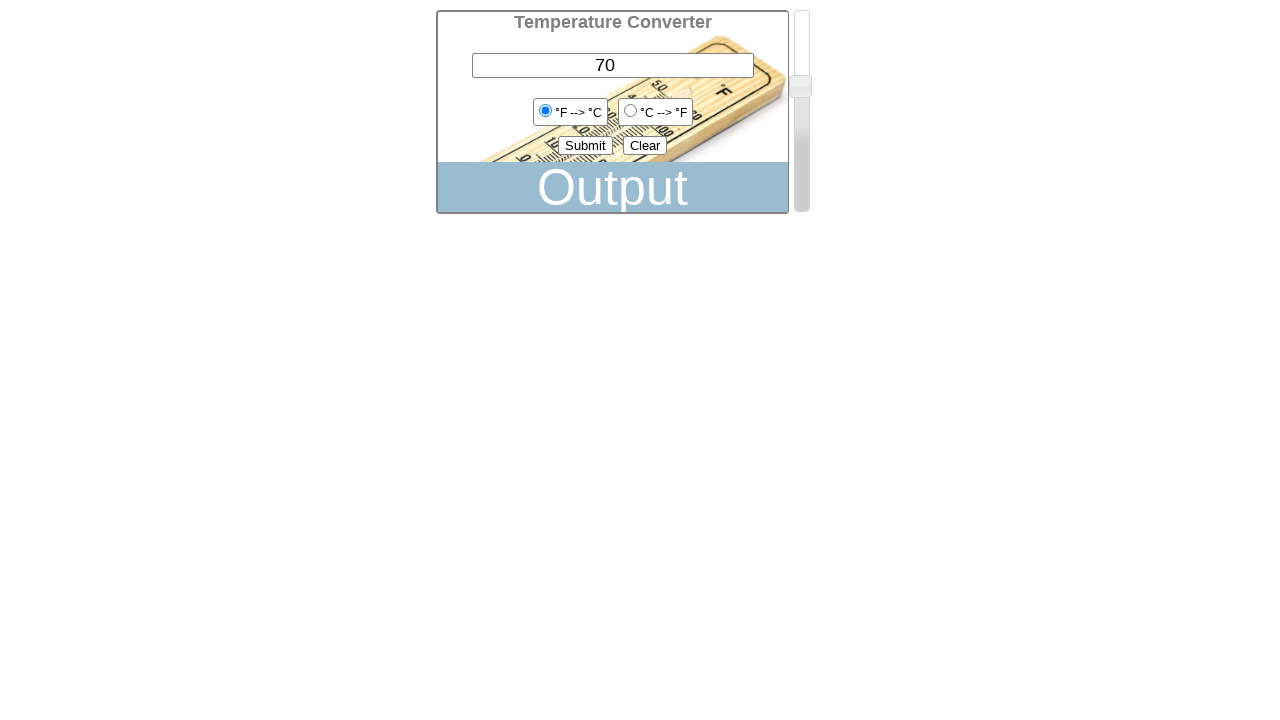

Clicked clear button to reset input field at (645, 146) on #clear
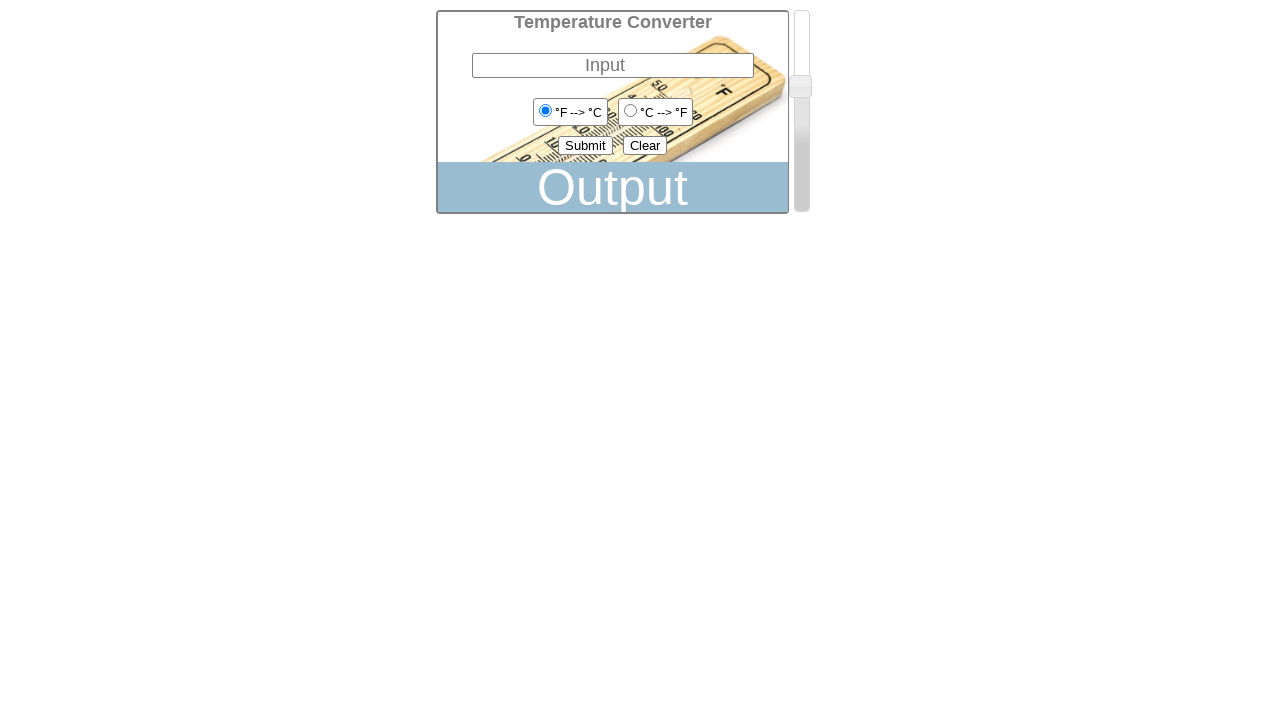

Entered 100 as temperature value on #degrees-number
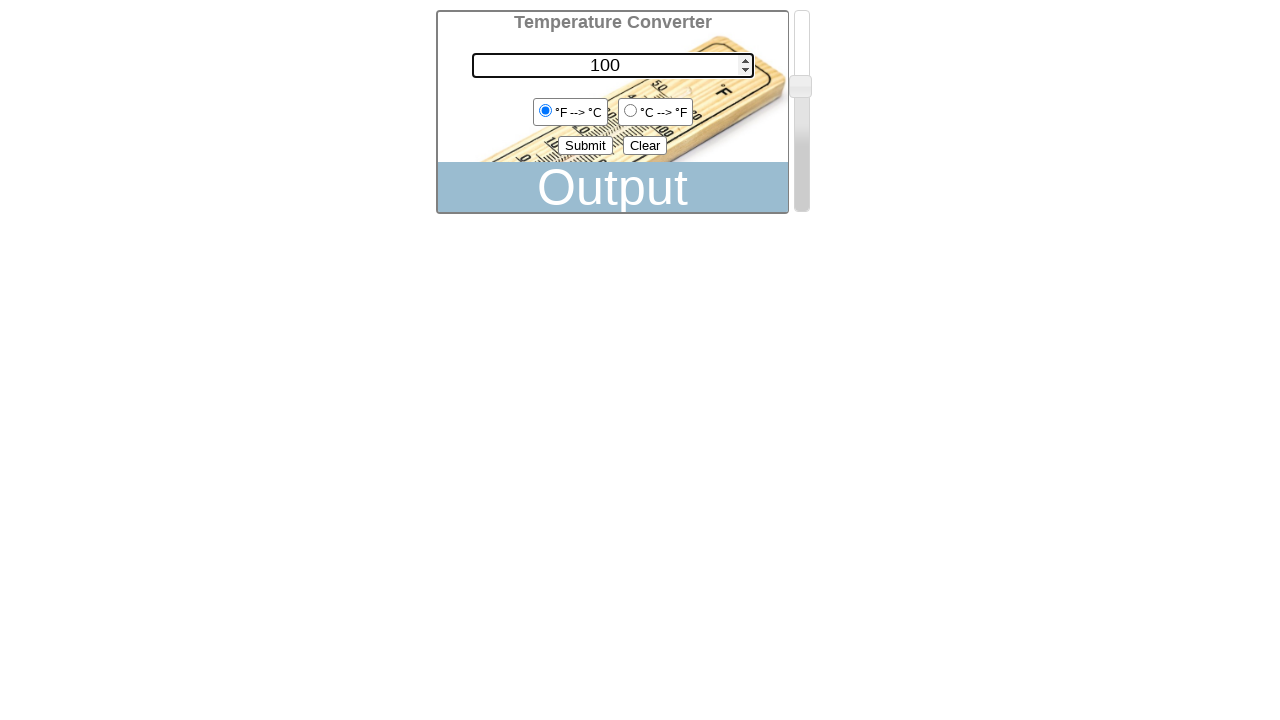

Selected Celsius as input unit at (630, 110) on #C
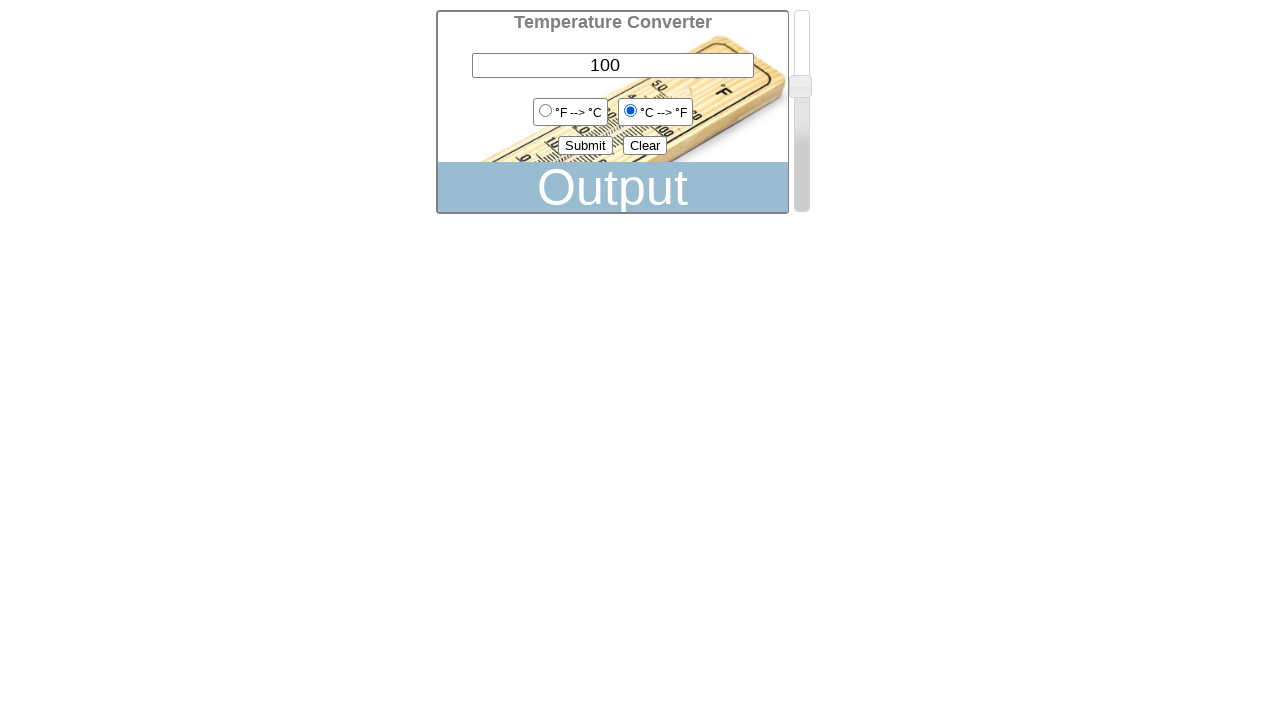

Clicked submit button to convert temperature at (586, 146) on #submit
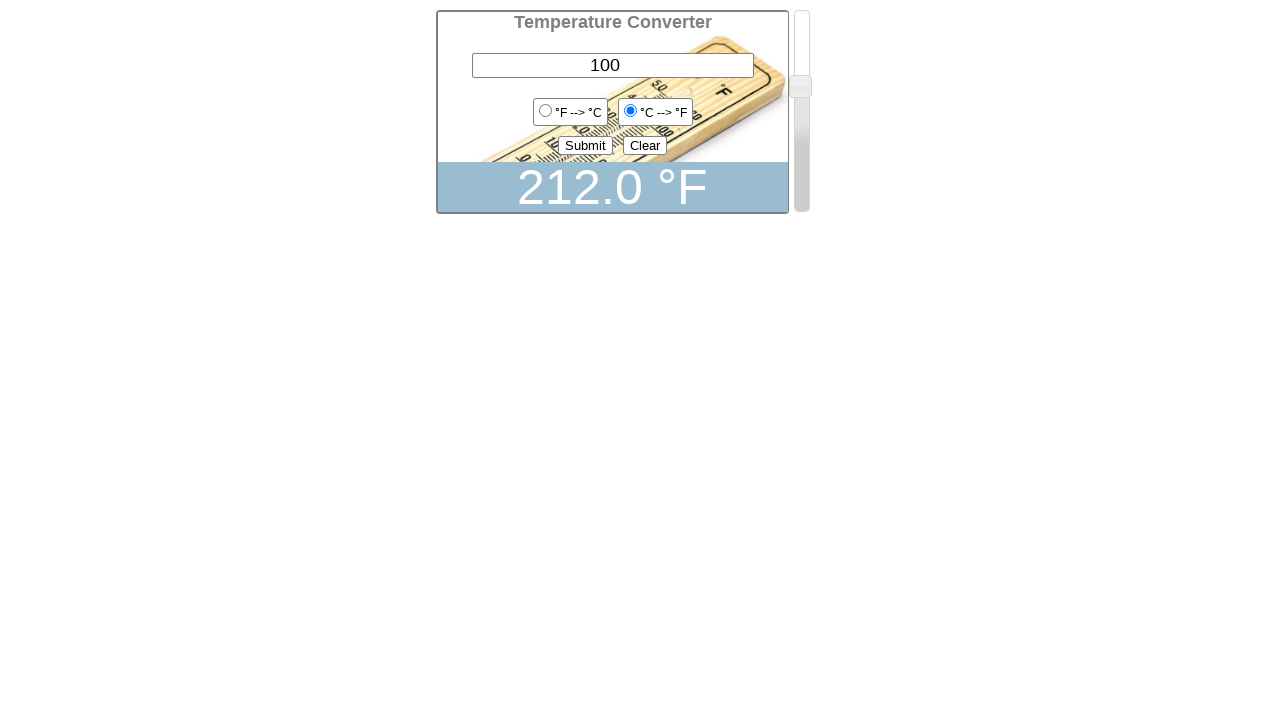

Result element appeared - conversion completed
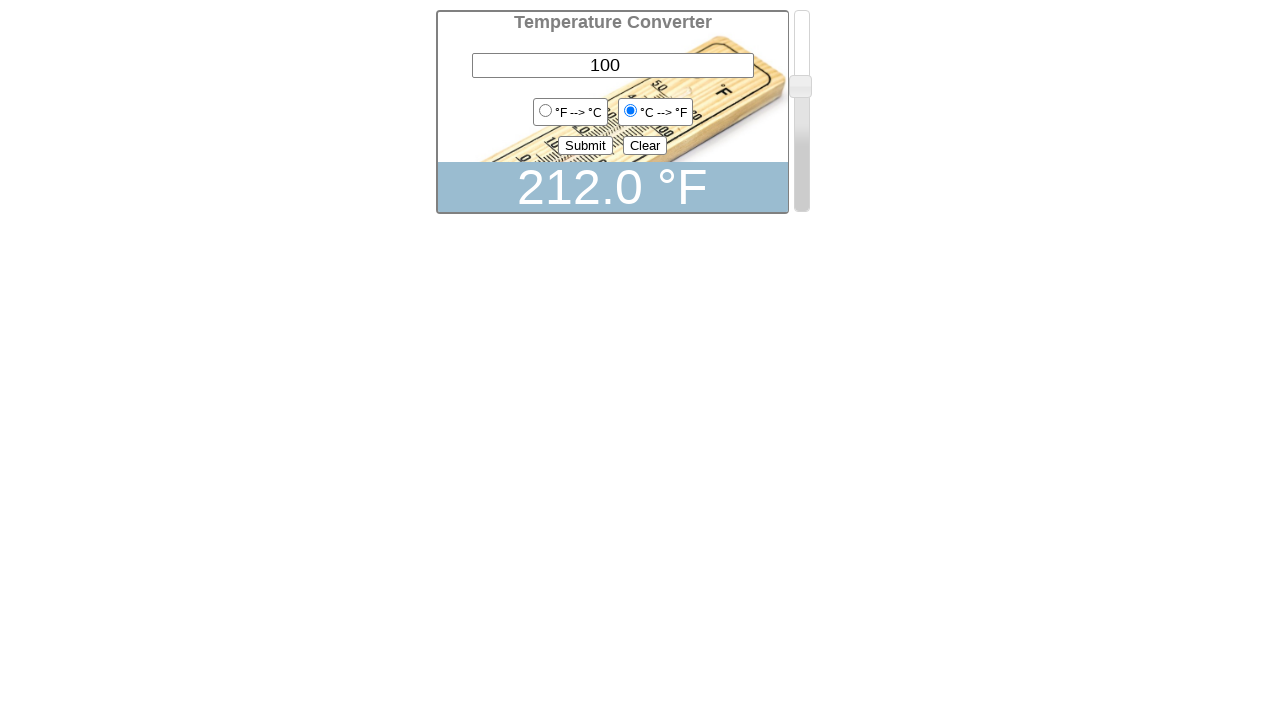

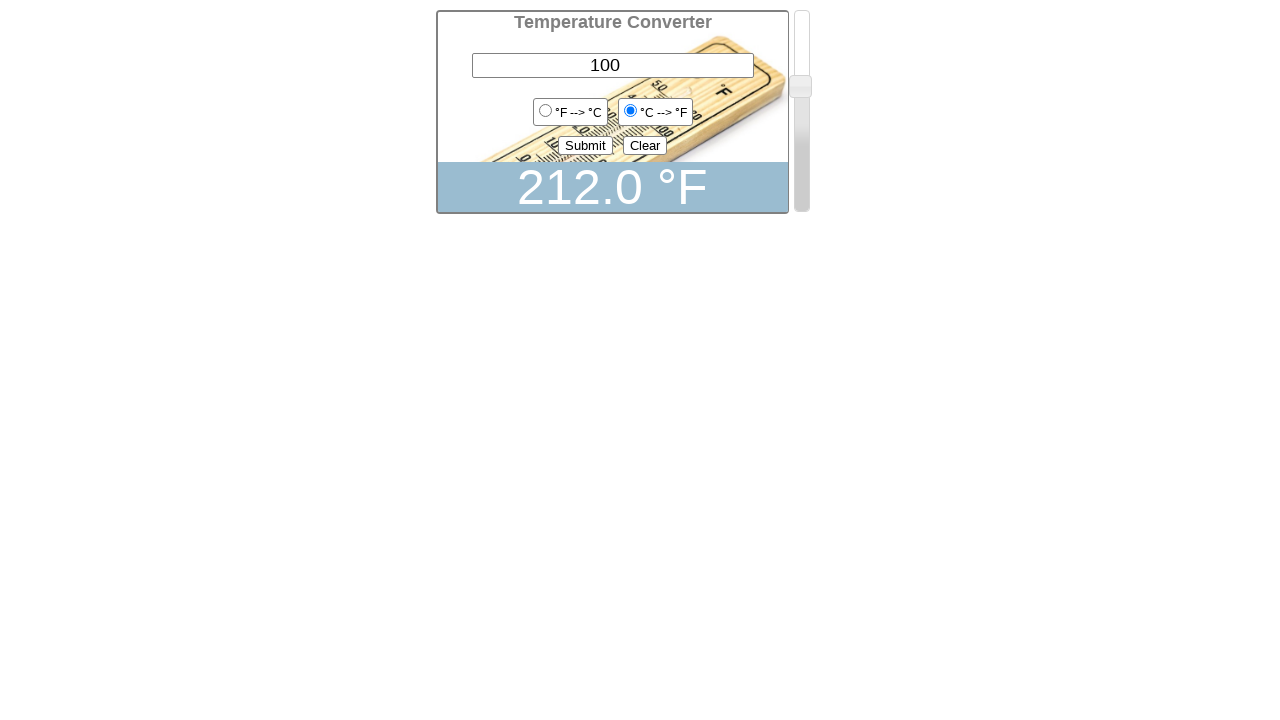